Tests that new todo items are appended to the bottom of the list by creating 3 items and verifying the count

Starting URL: https://demo.playwright.dev/todomvc

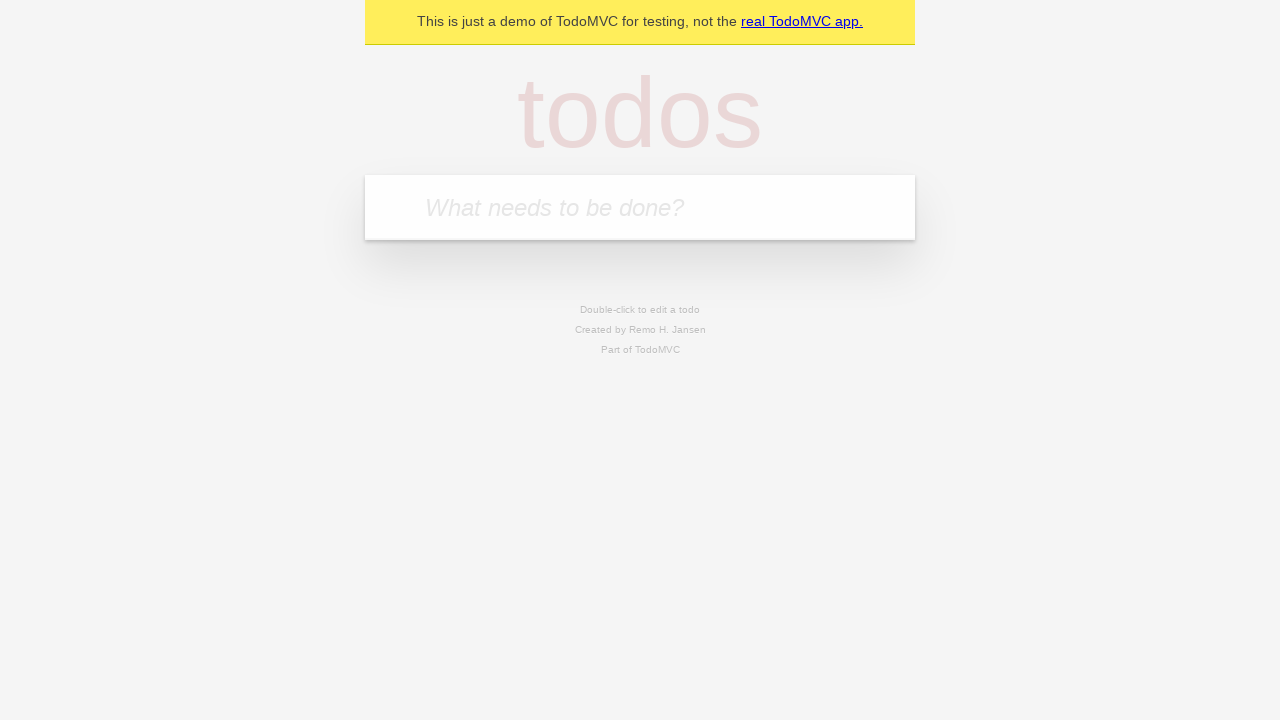

Located the todo input field
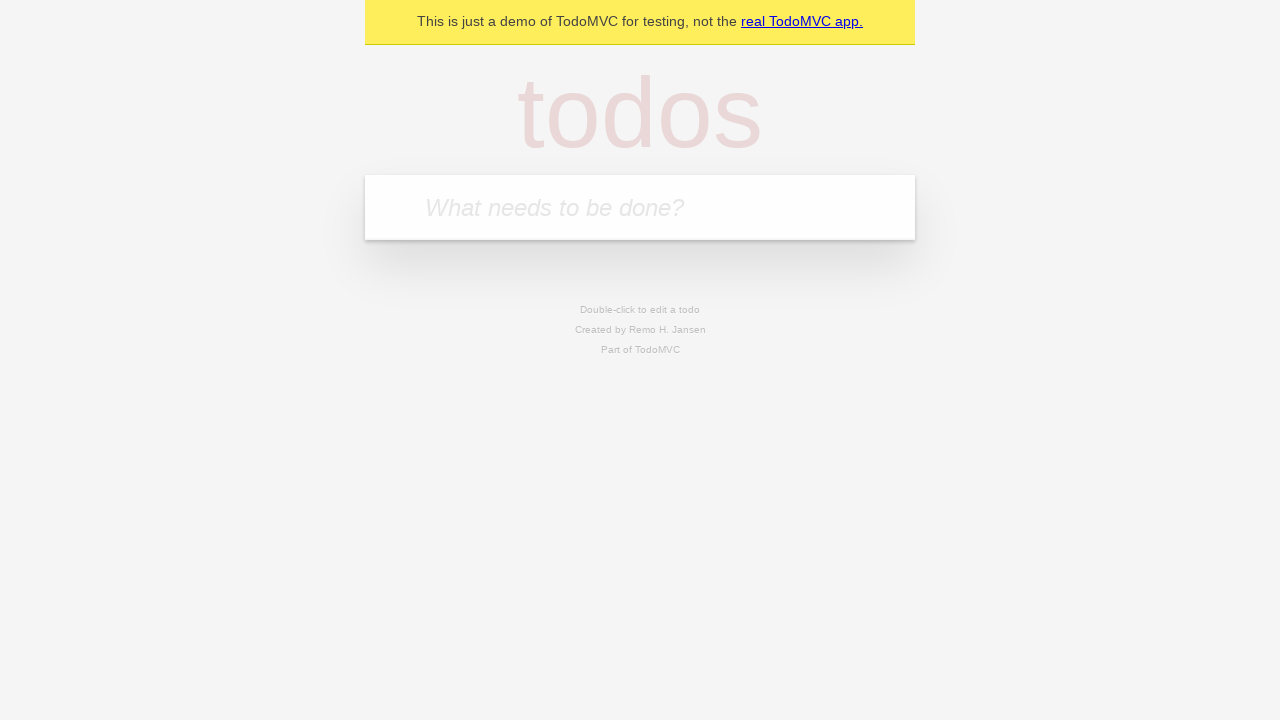

Filled first todo item: 'buy some cheese' on internal:attr=[placeholder="What needs to be done?"i]
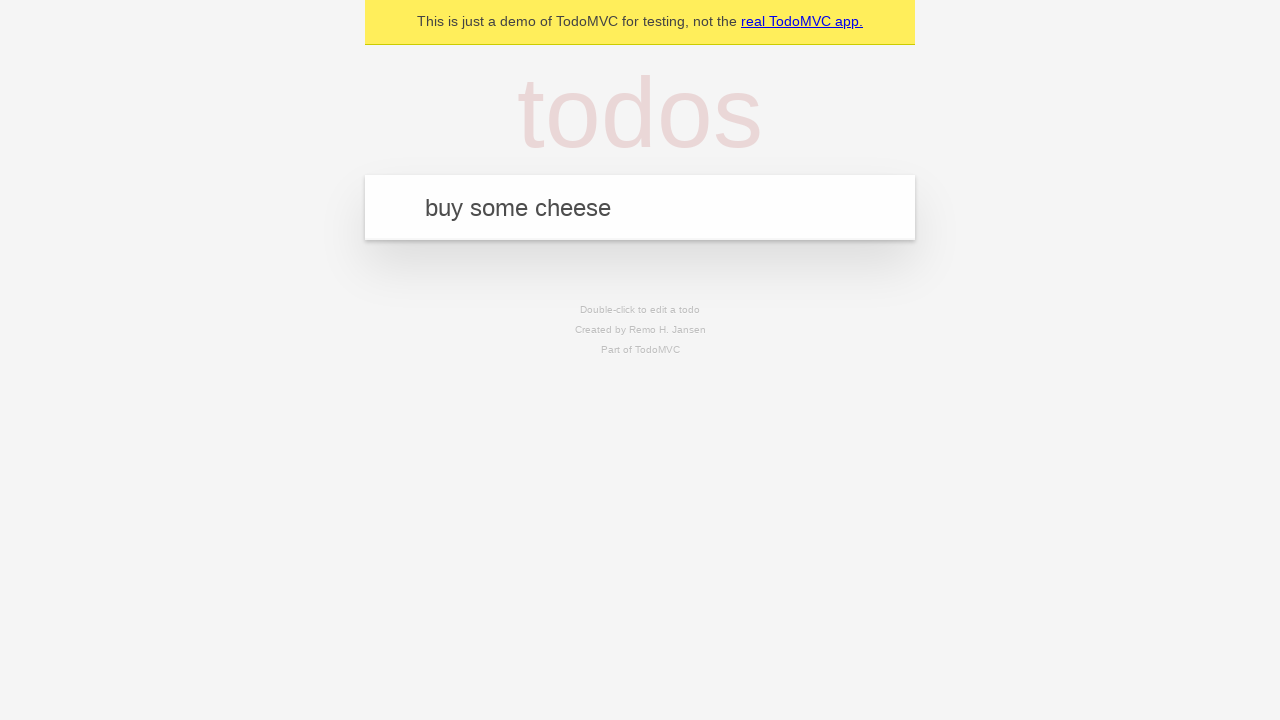

Pressed Enter to add first todo on internal:attr=[placeholder="What needs to be done?"i]
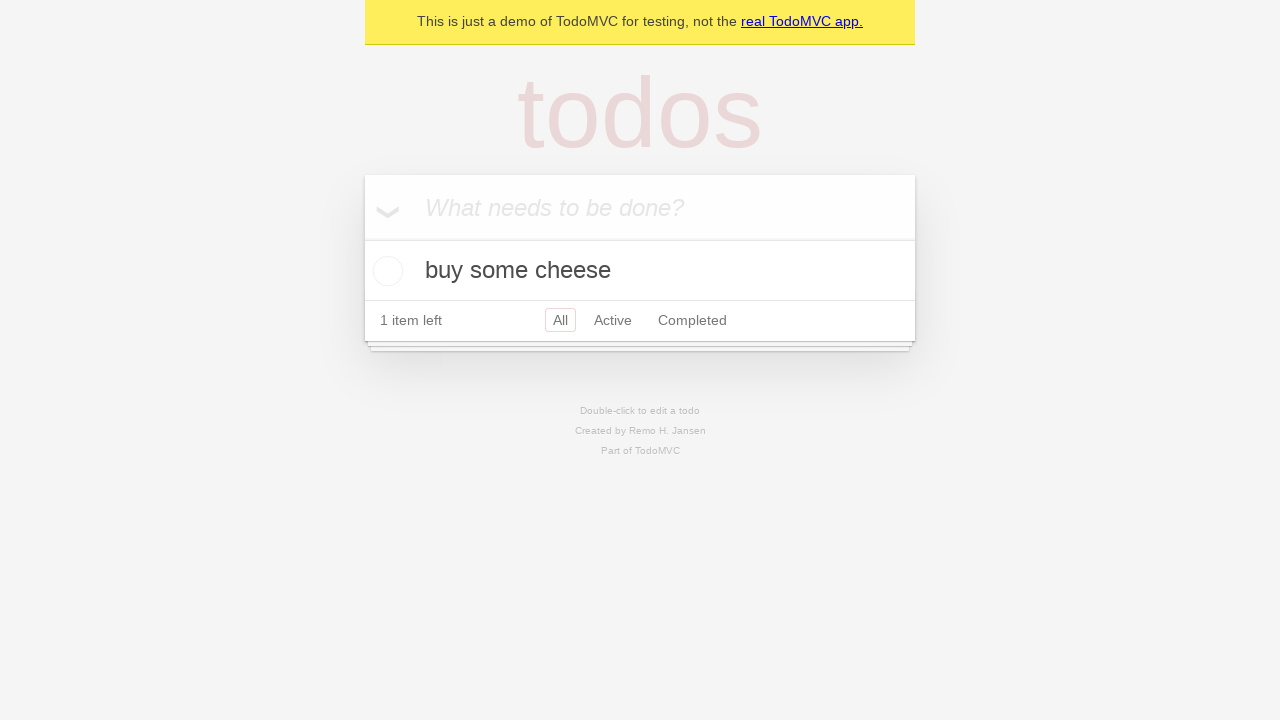

Filled second todo item: 'feed the cat' on internal:attr=[placeholder="What needs to be done?"i]
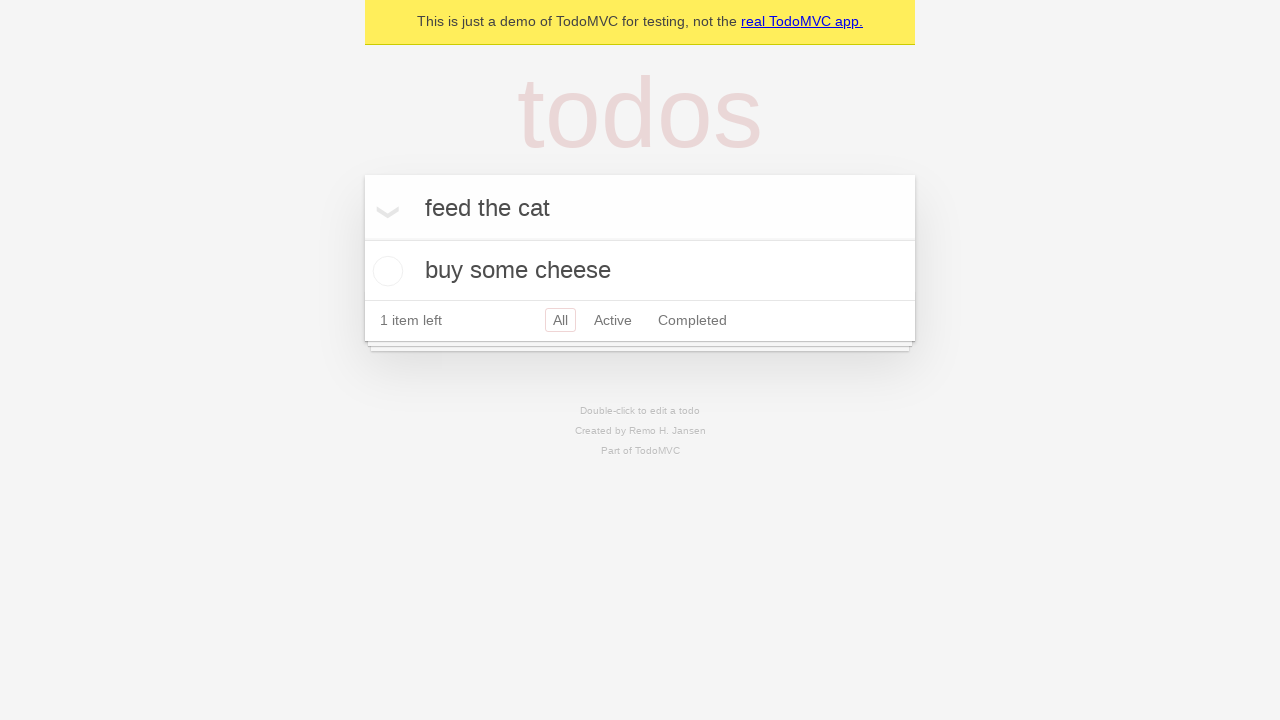

Pressed Enter to add second todo on internal:attr=[placeholder="What needs to be done?"i]
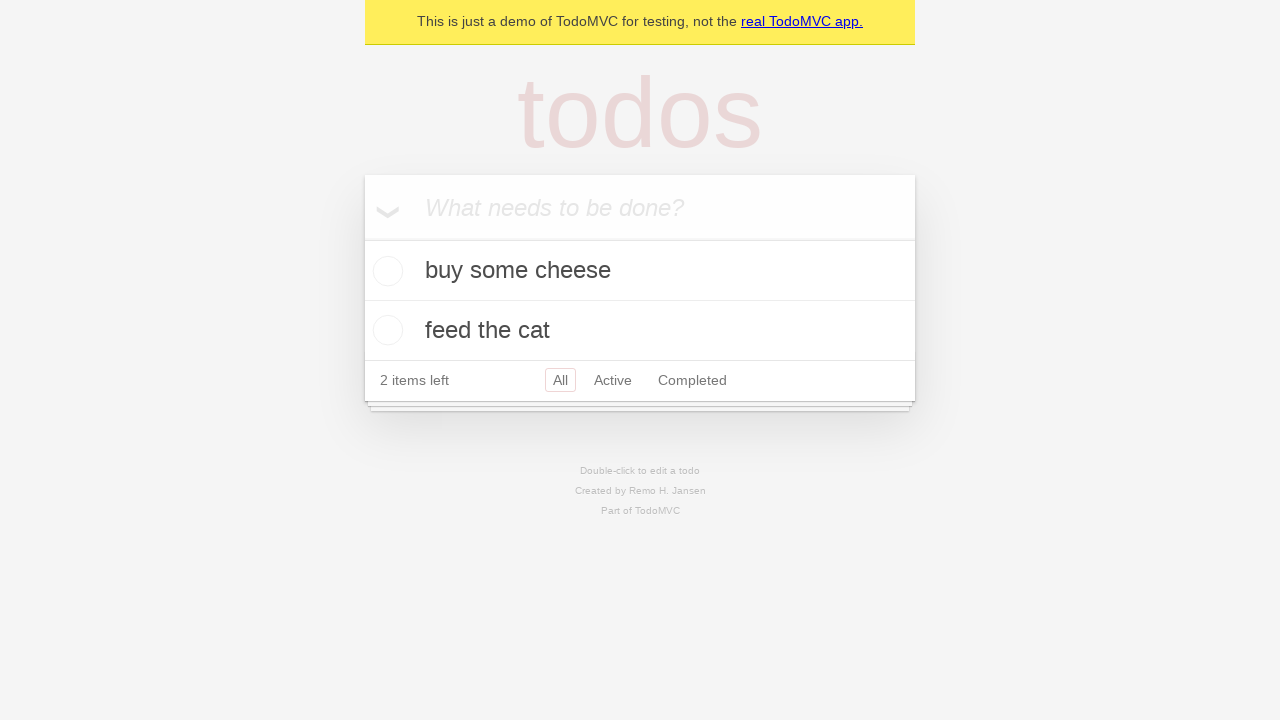

Filled third todo item: 'book a doctors appointment' on internal:attr=[placeholder="What needs to be done?"i]
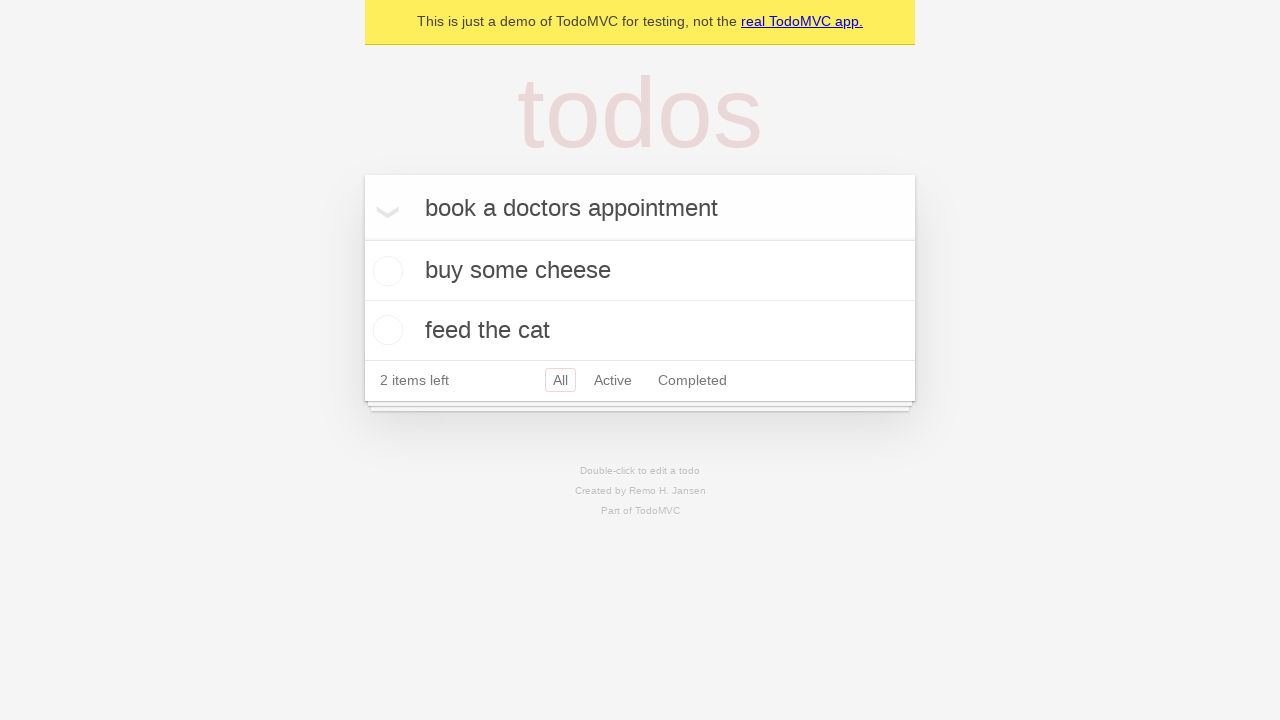

Pressed Enter to add third todo on internal:attr=[placeholder="What needs to be done?"i]
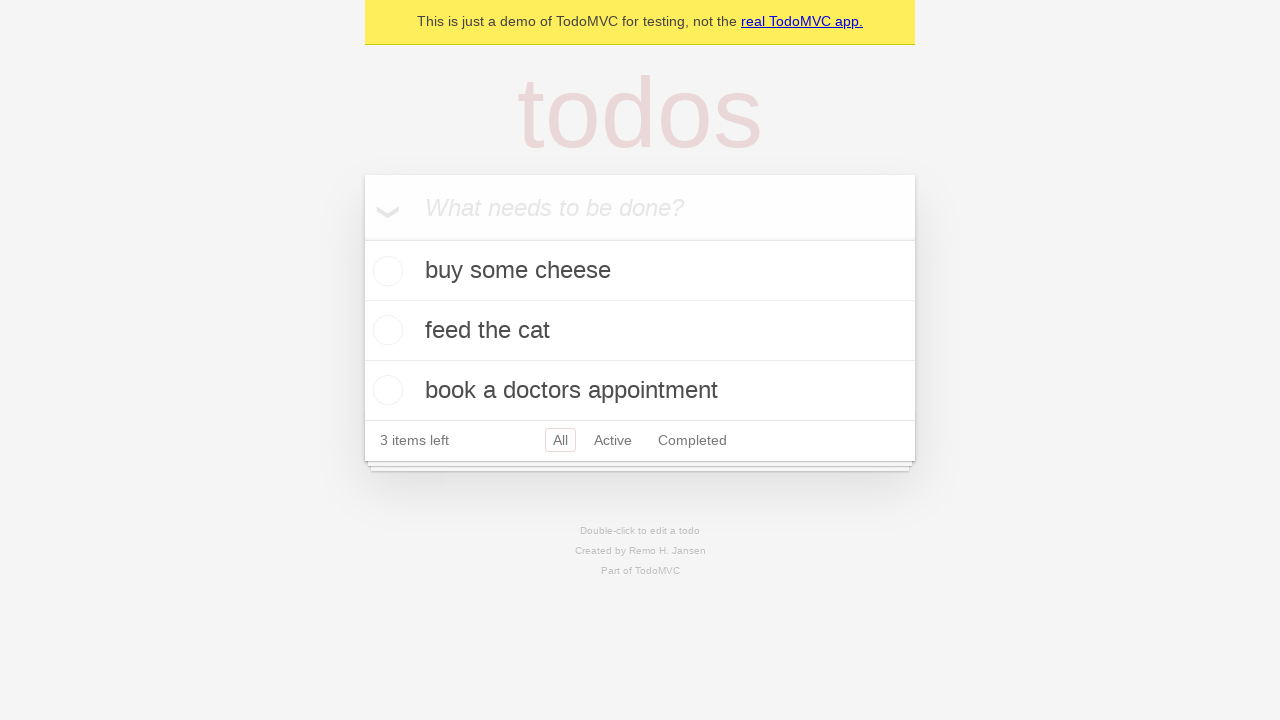

Verified all 3 todo items are present on the page
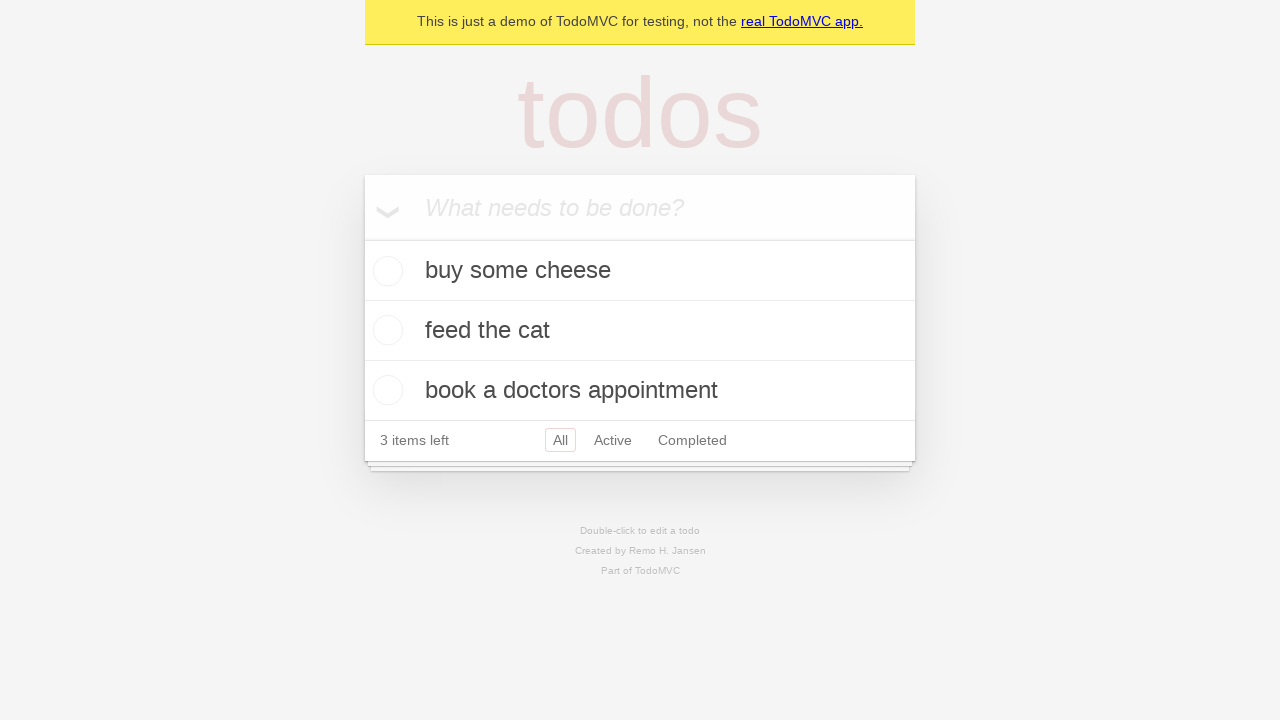

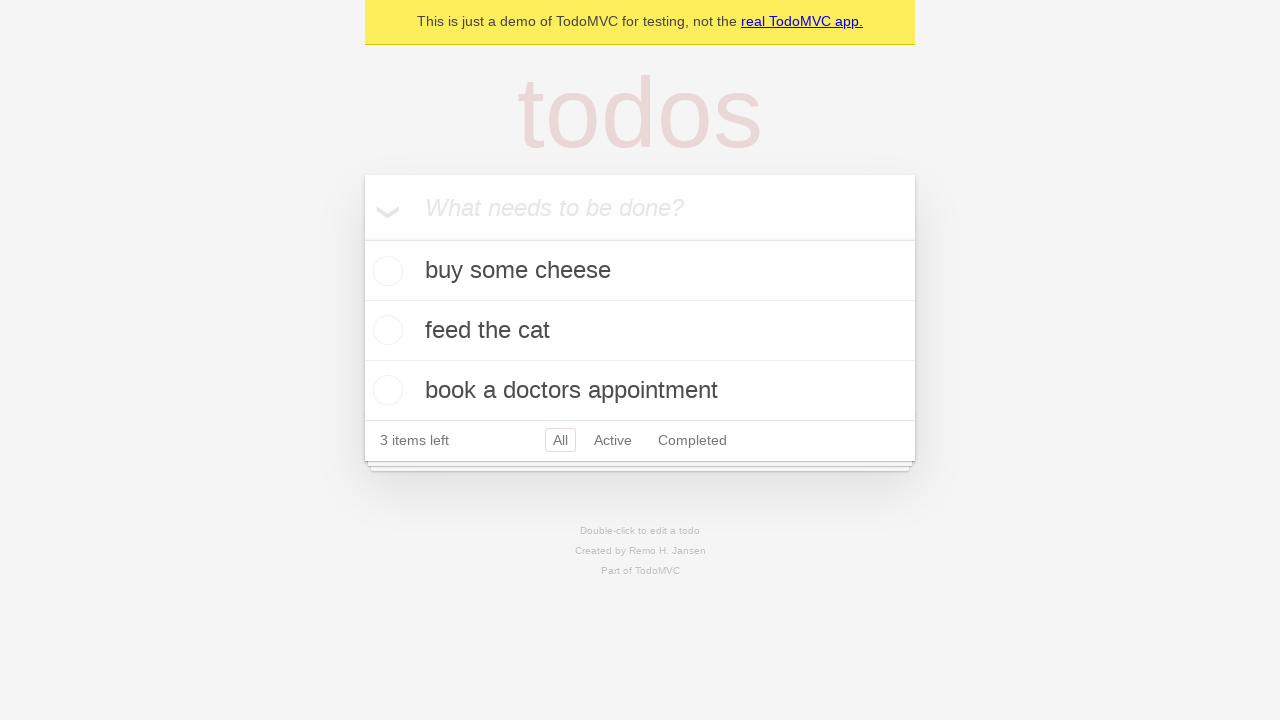